Tests the text input functionality on UI Testing Playground by entering text into an input field, clicking a button, and verifying the button's text updates to match the entered value.

Starting URL: http://uitestingplayground.com/textinput

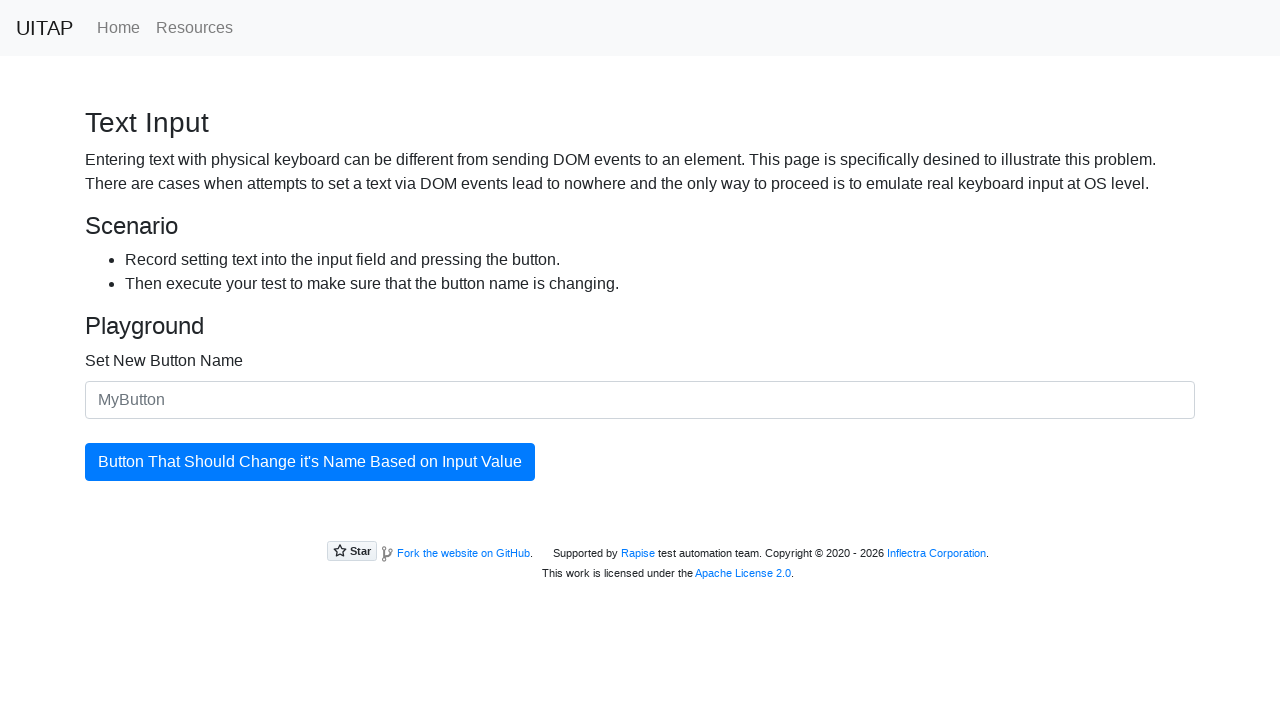

Filled text input field with 'Hello World!' on #newButtonName
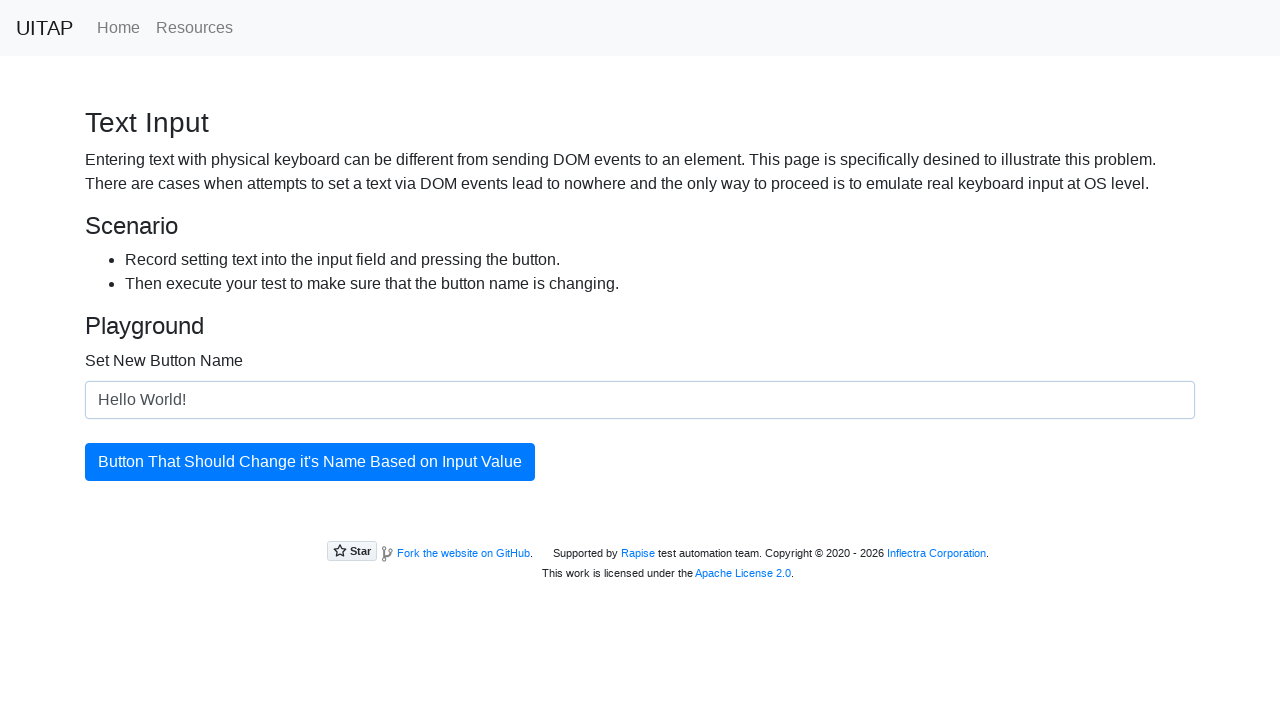

Clicked the update button at (310, 462) on #updatingButton
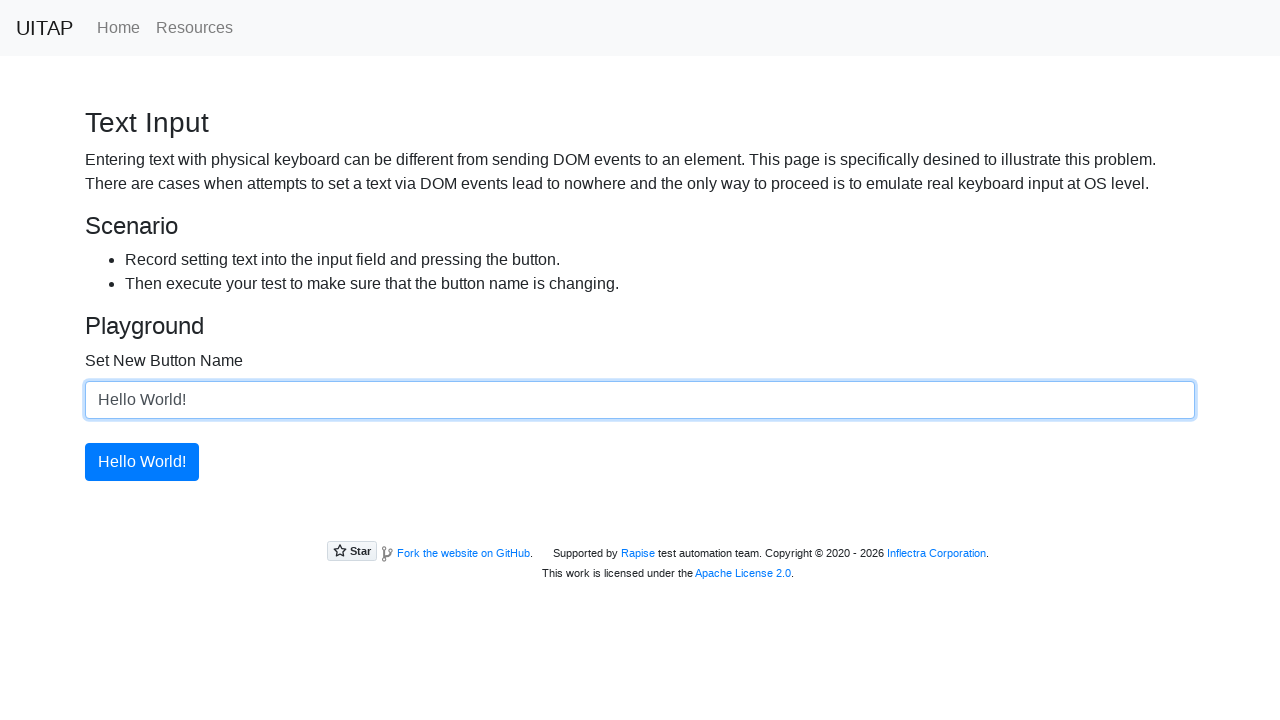

Verified button text matches entered value 'Hello World!'
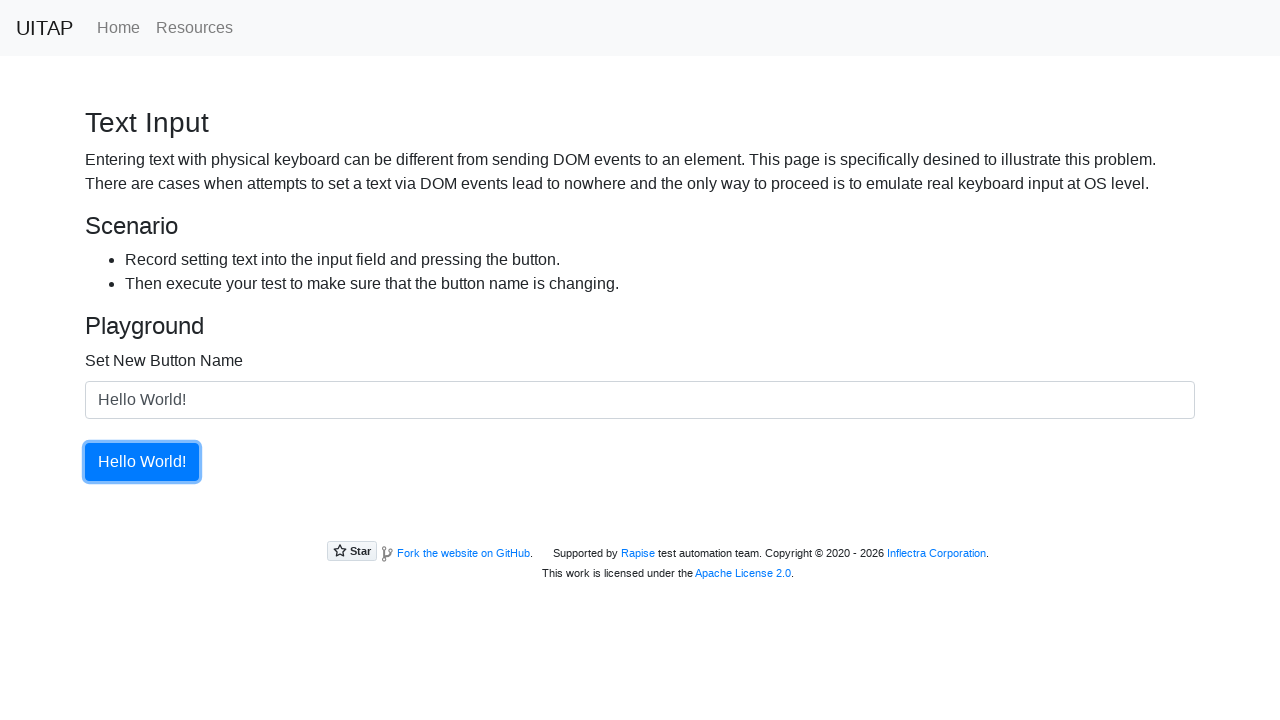

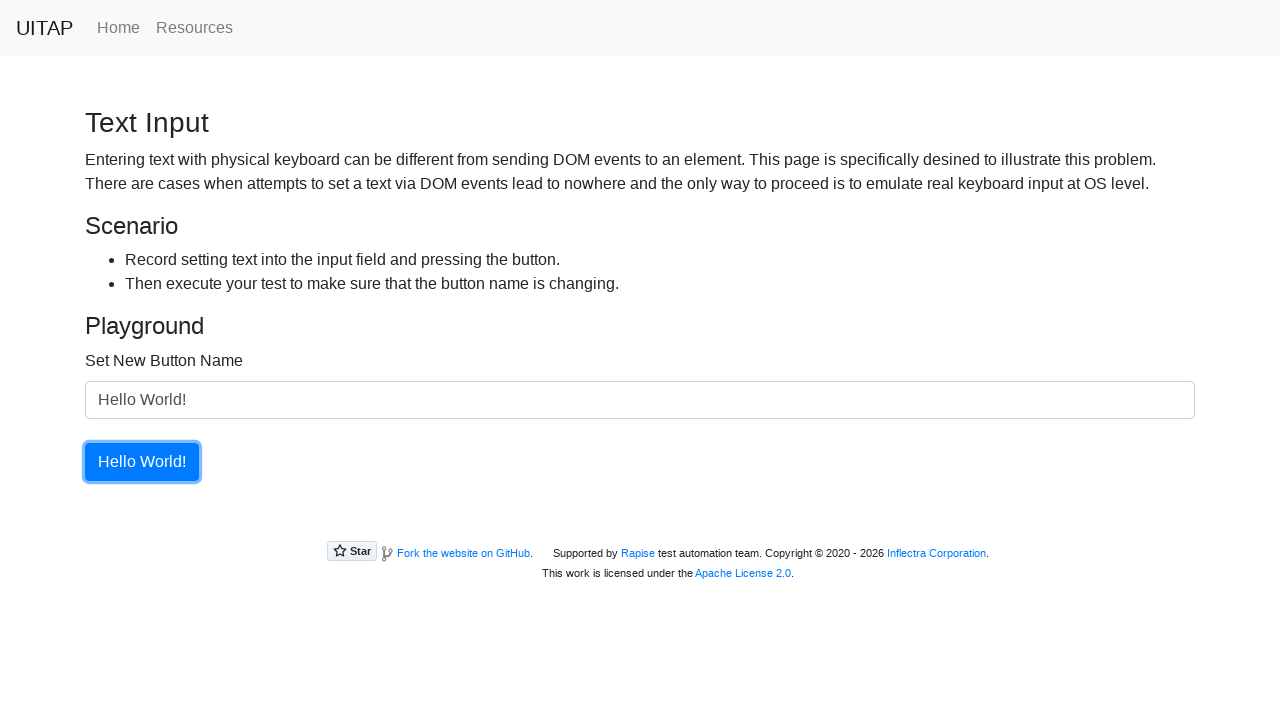